Tests an explicit wait scenario where the script waits for a price to change to $100, then clicks a book button, reads a value, calculates a mathematical formula based on that value, enters the answer, and submits it.

Starting URL: http://suninjuly.github.io/explicit_wait2.html

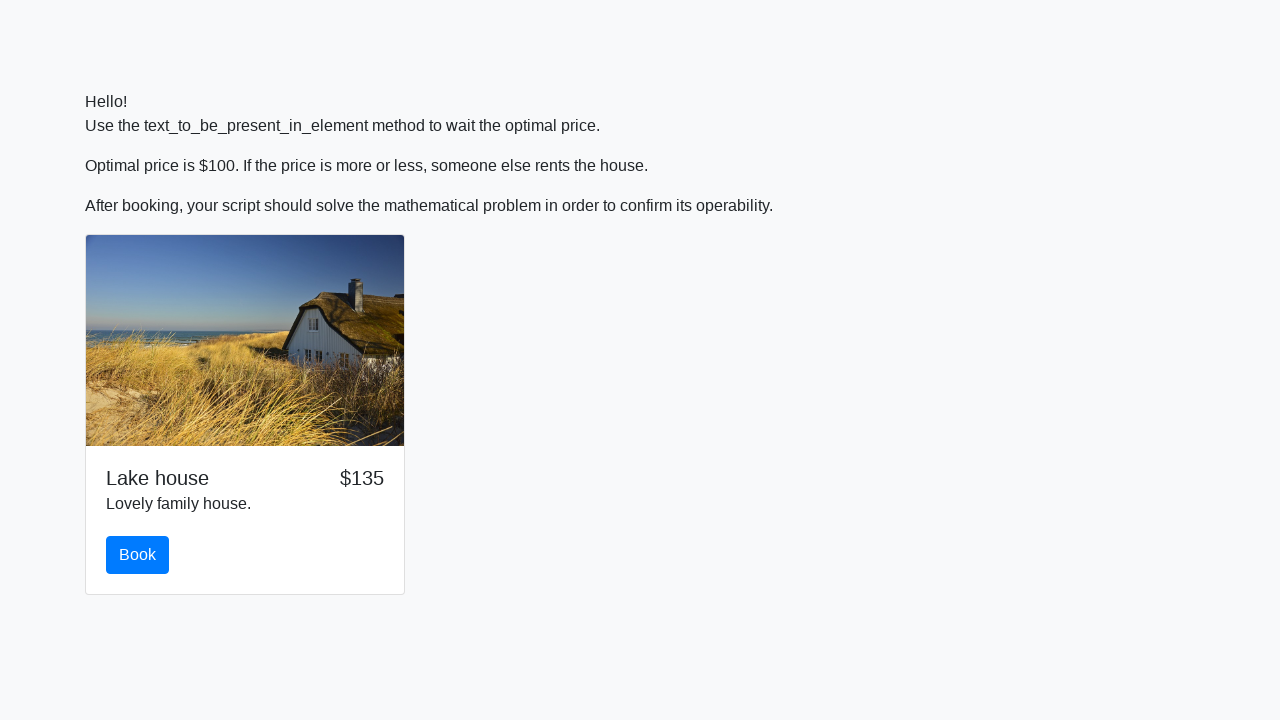

Waited for price to change to $100
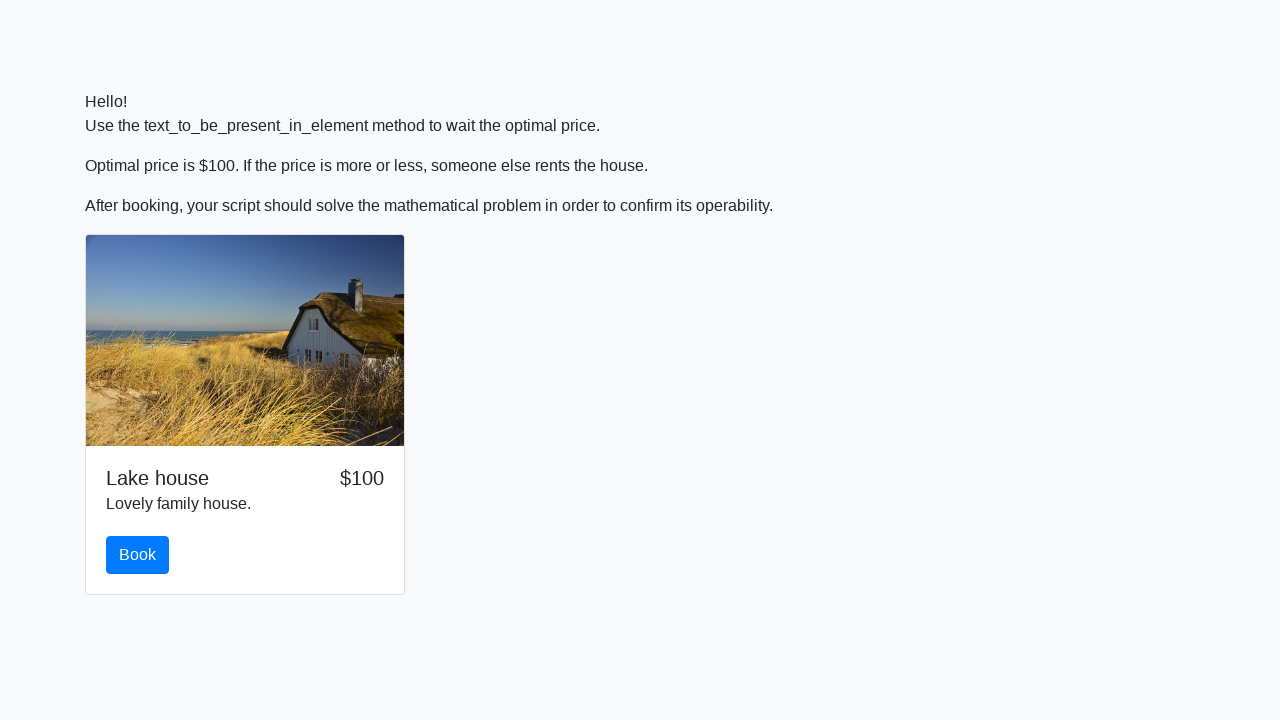

Clicked the book button at (138, 555) on #book
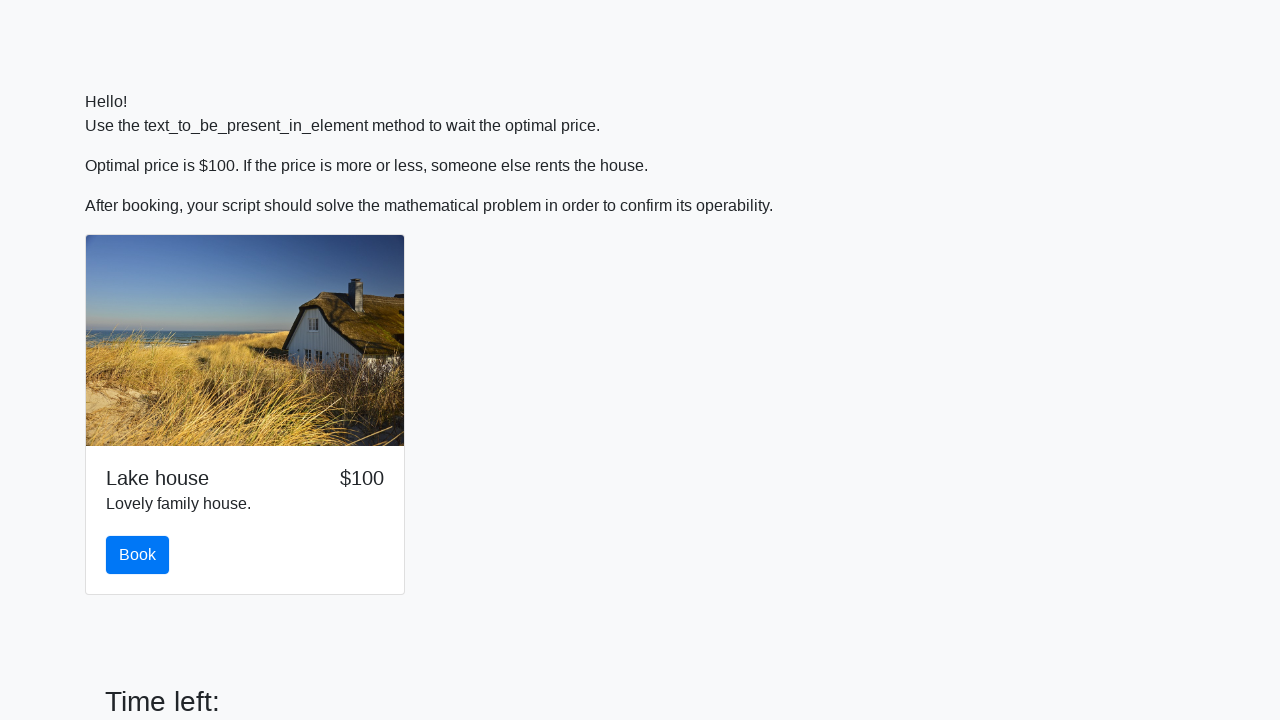

Retrieved input value: 486
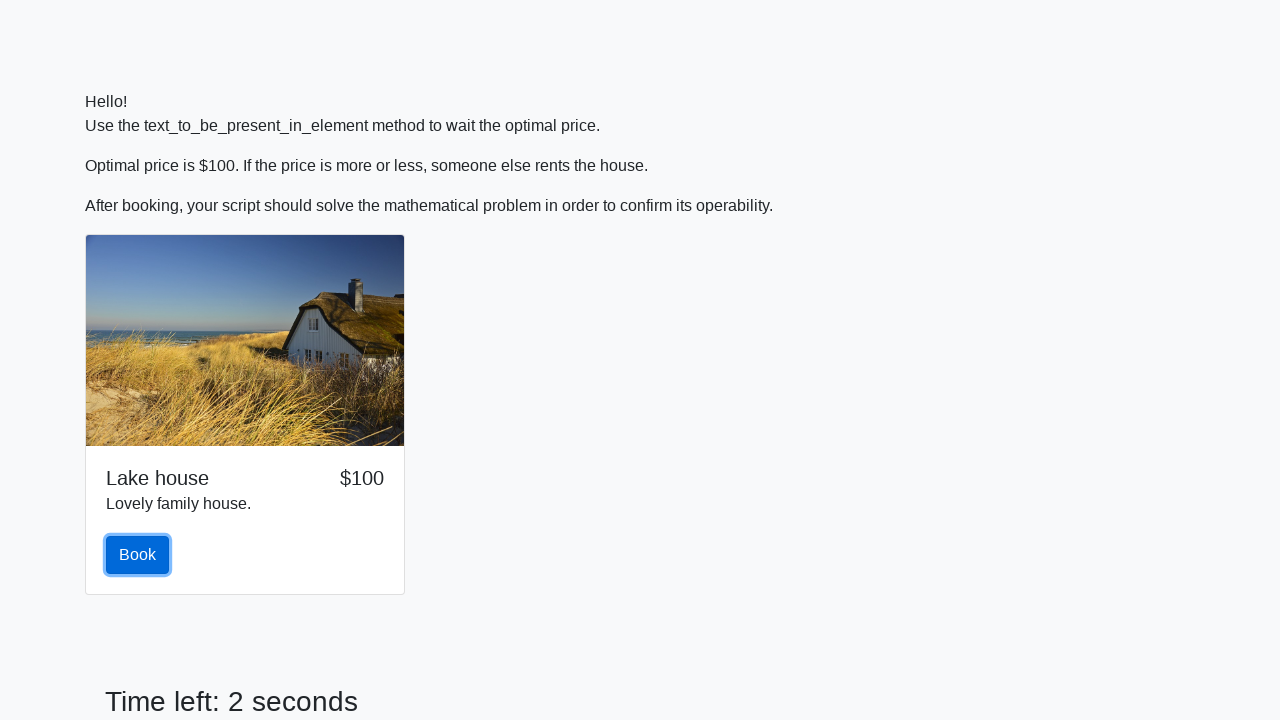

Calculated answer using formula: 2.276141452939749
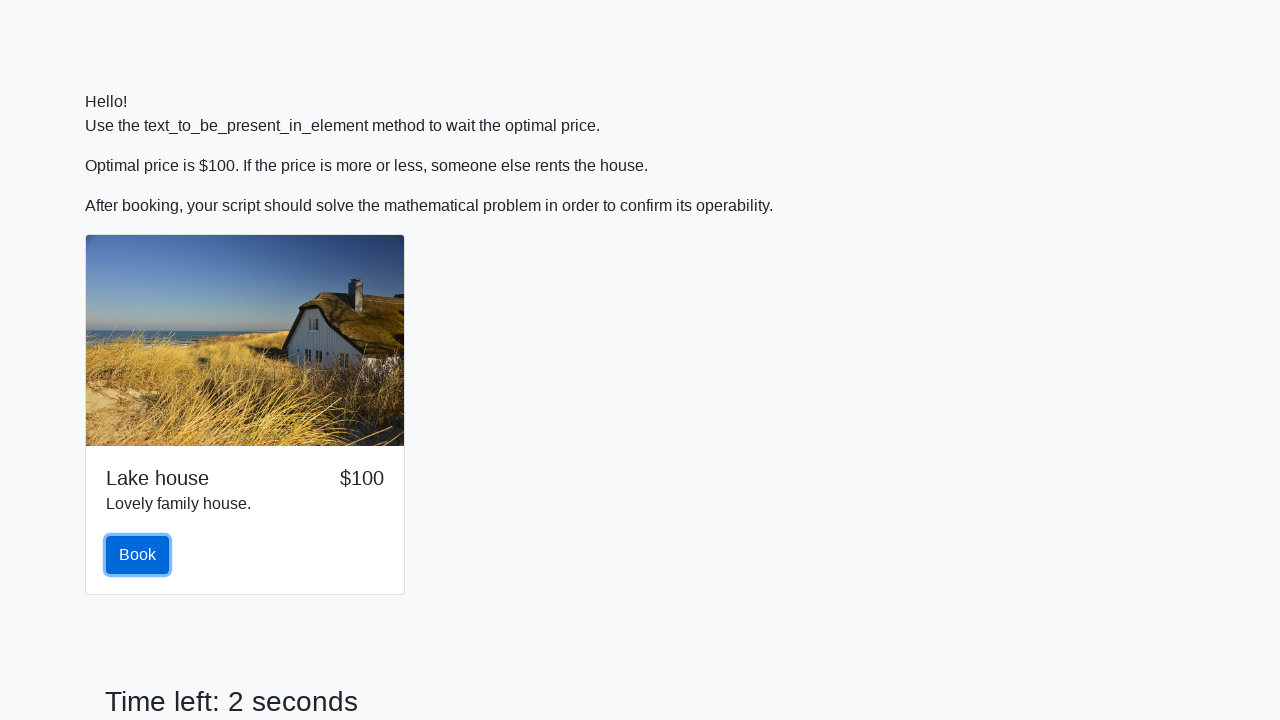

Entered calculated answer: 2.276141452939749 on #answer
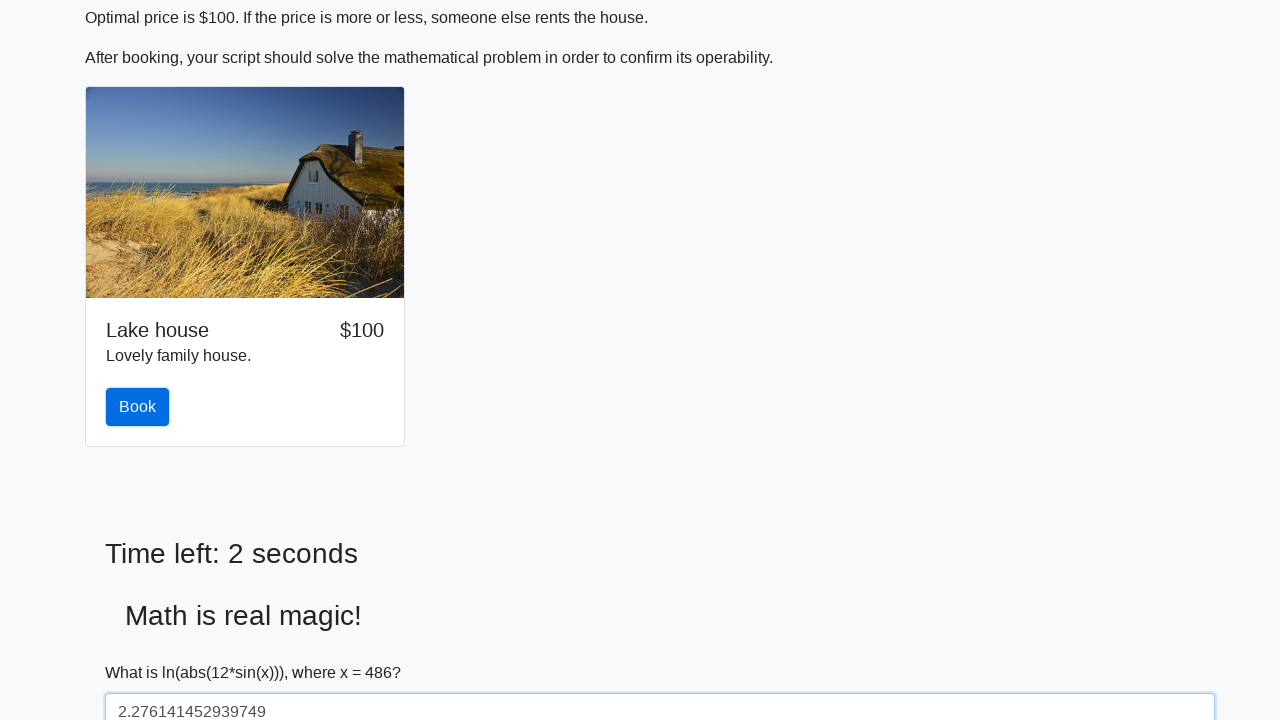

Clicked the solve button to submit answer at (143, 651) on #solve
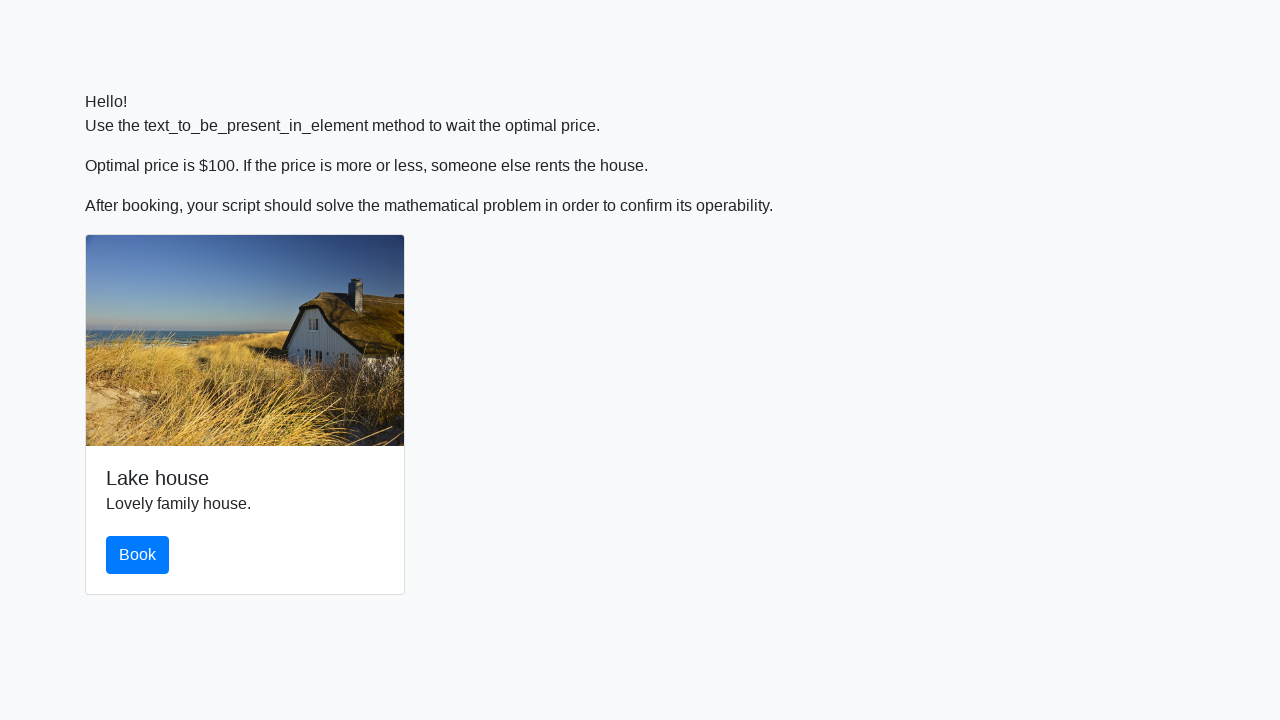

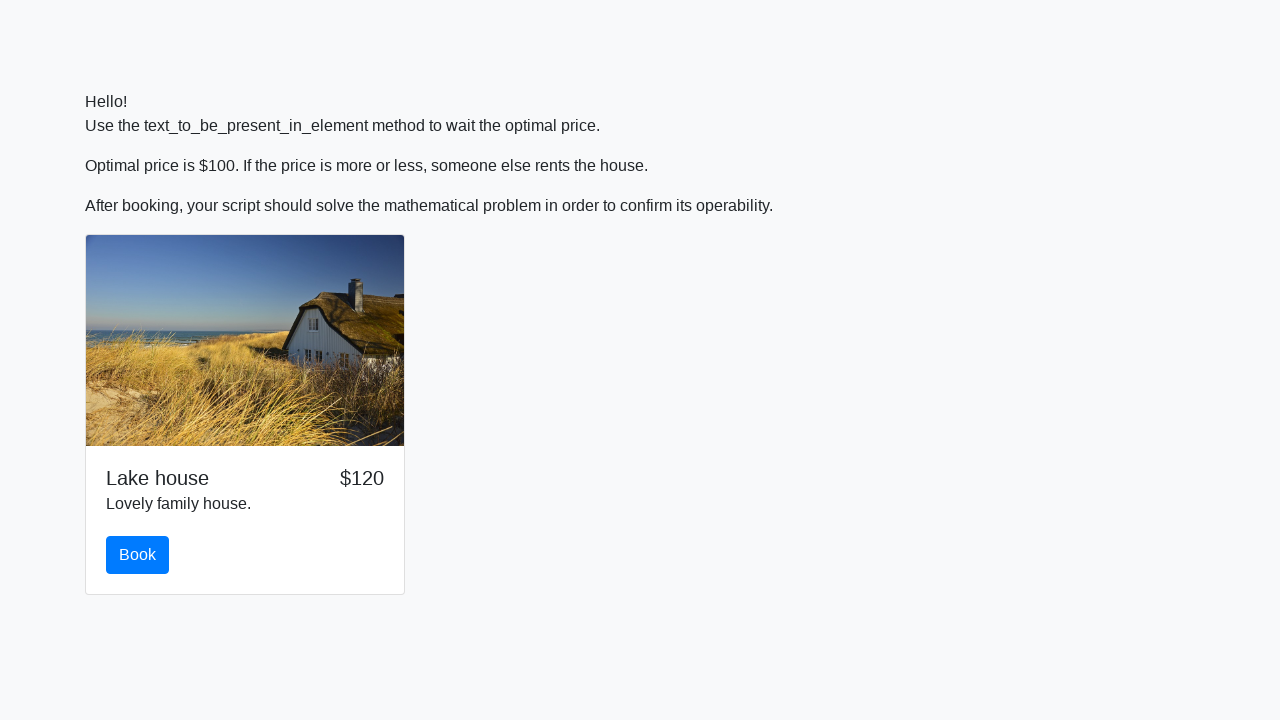